Tests right-click context menu functionality by right-clicking on an element and selecting the "Copy" option from the context menu

Starting URL: http://swisnl.github.io/jQuery-contextMenu/demo.html

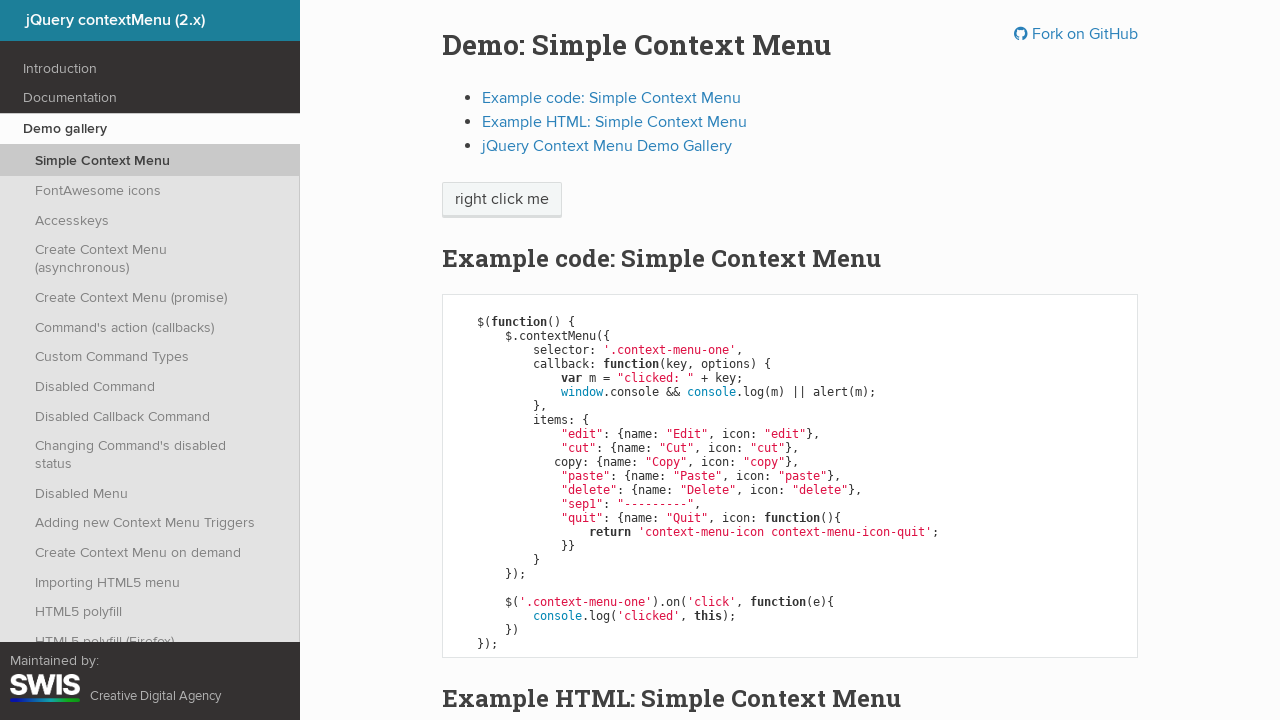

Located the 'right click me' element
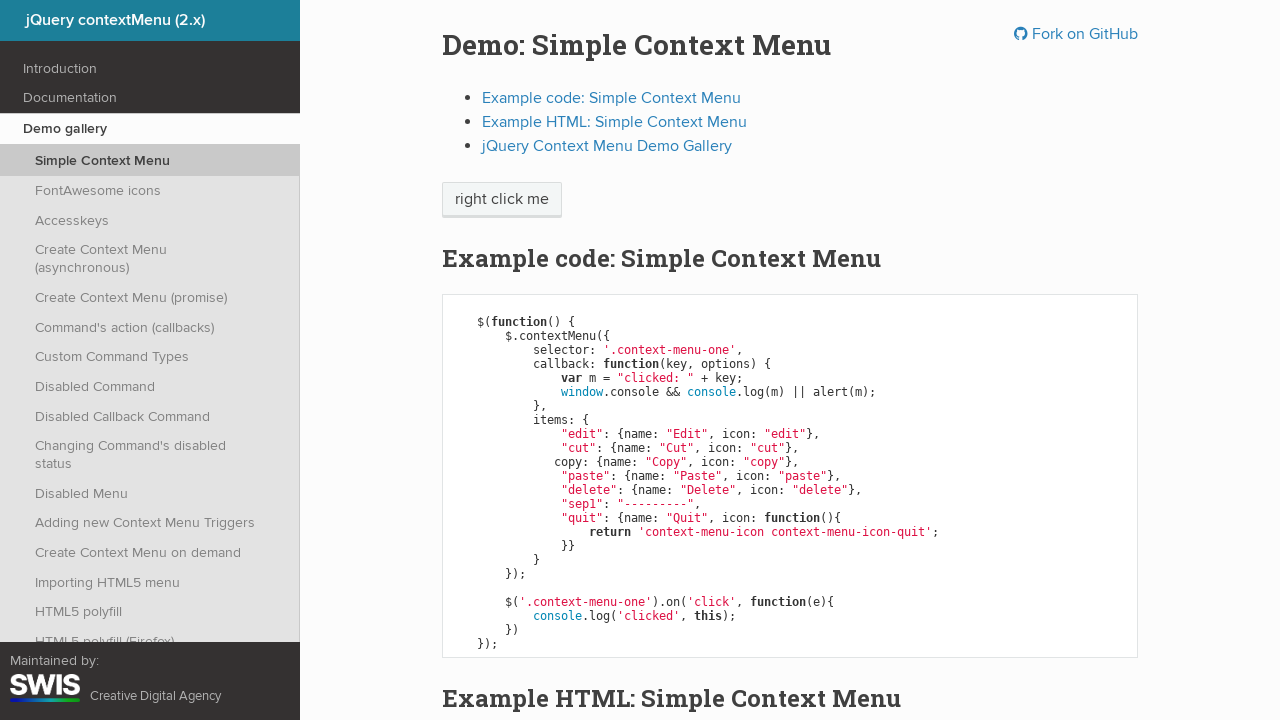

Right-clicked on the element to open context menu at (502, 200) on xpath=//span[text()='right click me']
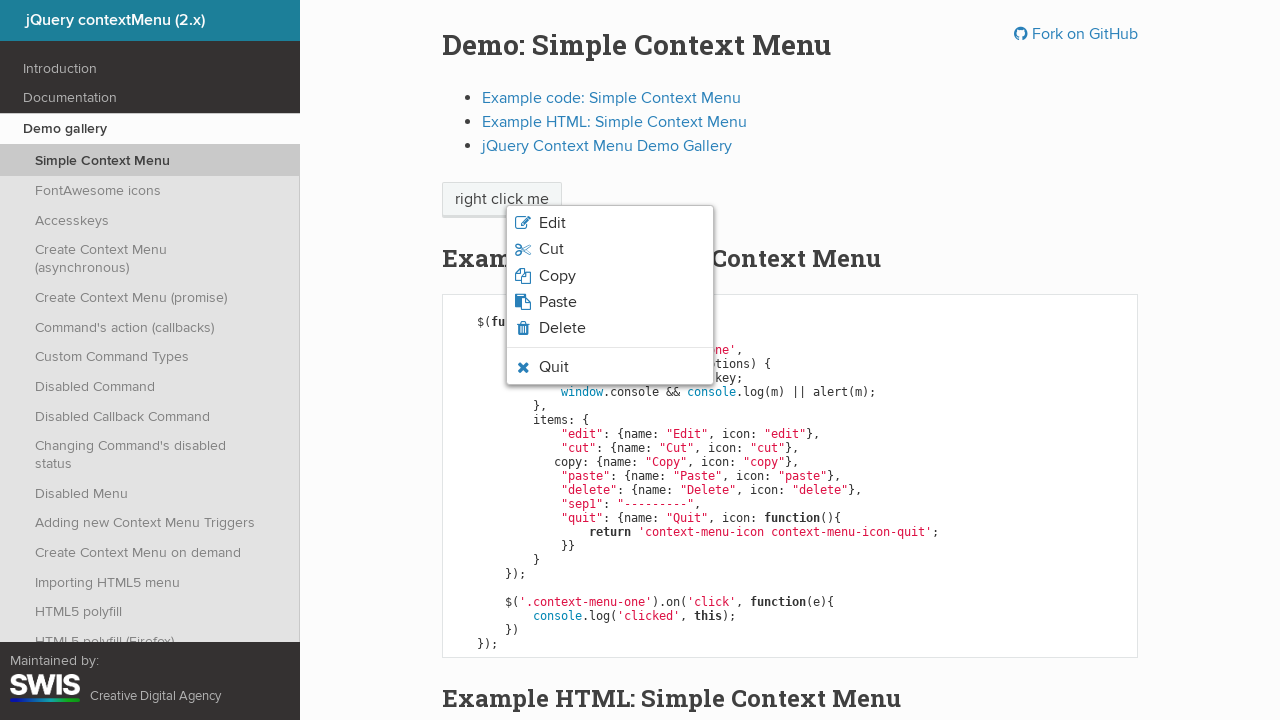

Located context menu items
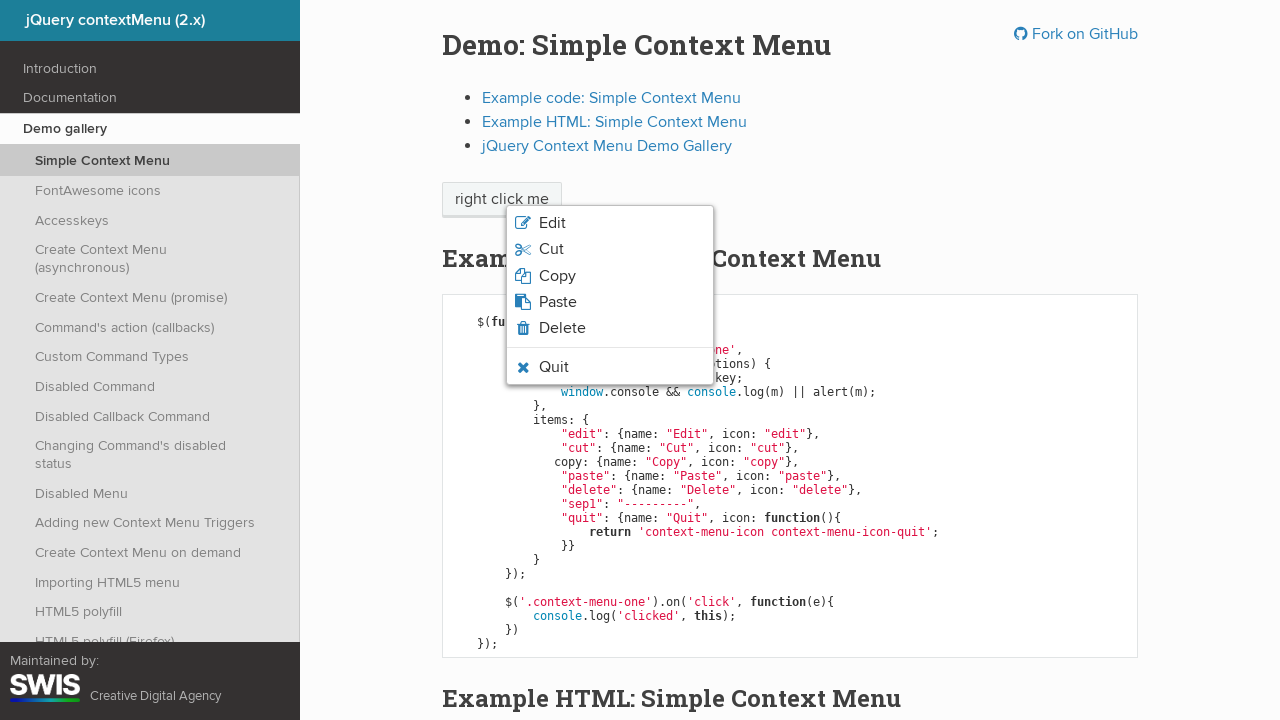

Clicked 'Copy' option from context menu at (610, 276) on xpath=//ul[@class='context-menu-list context-menu-root']/li[contains(@class,'con
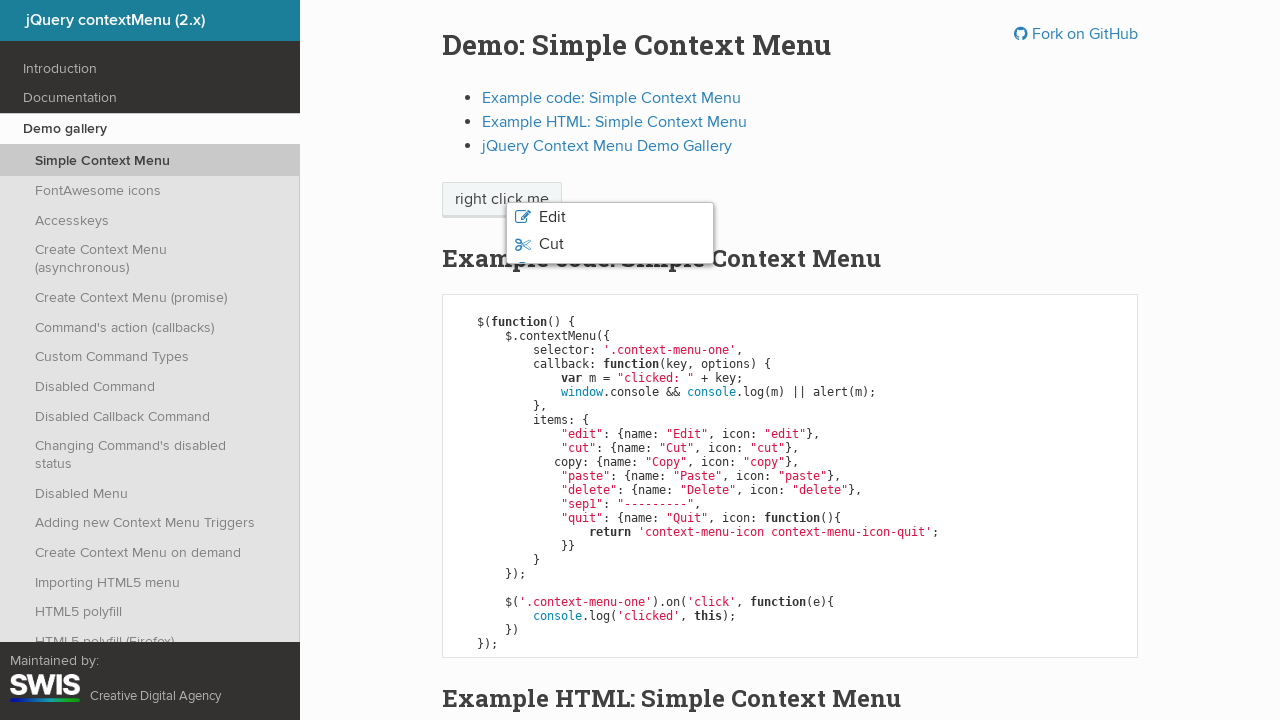

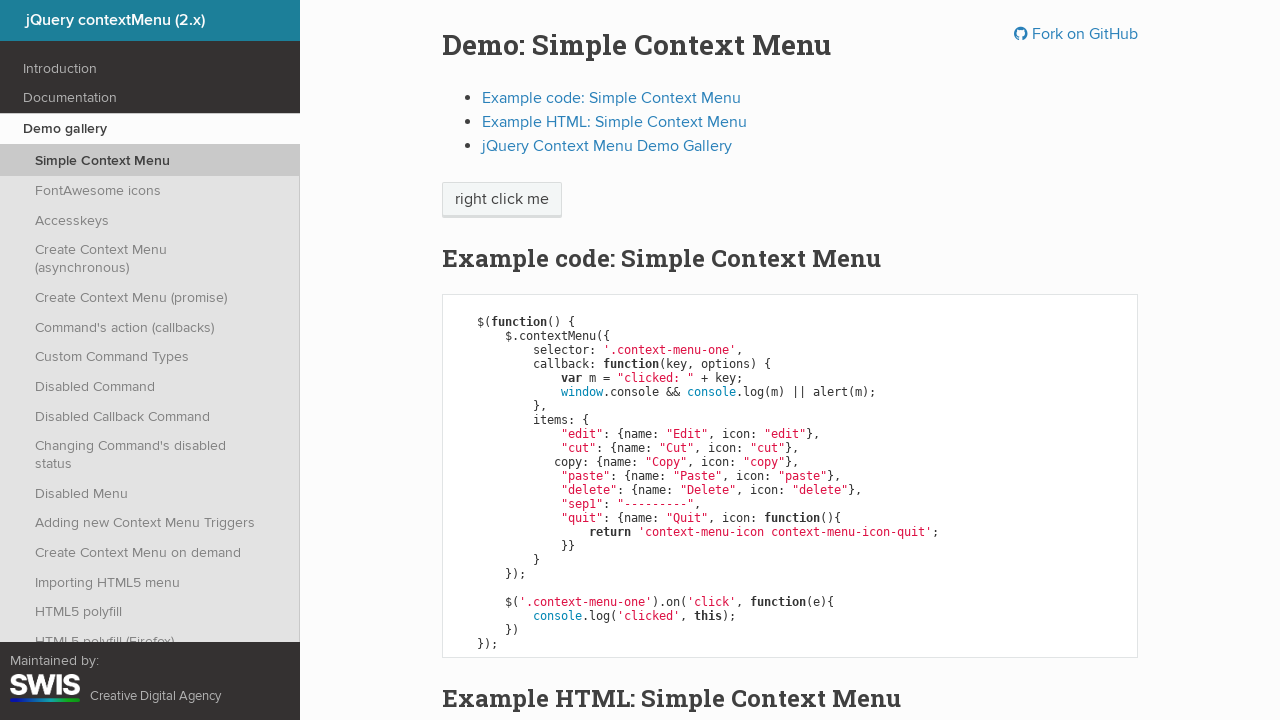